Tests browser alert handling by clicking a confirm button, interacting with the alert dialog, and dismissing it

Starting URL: https://demoqa.com/alerts

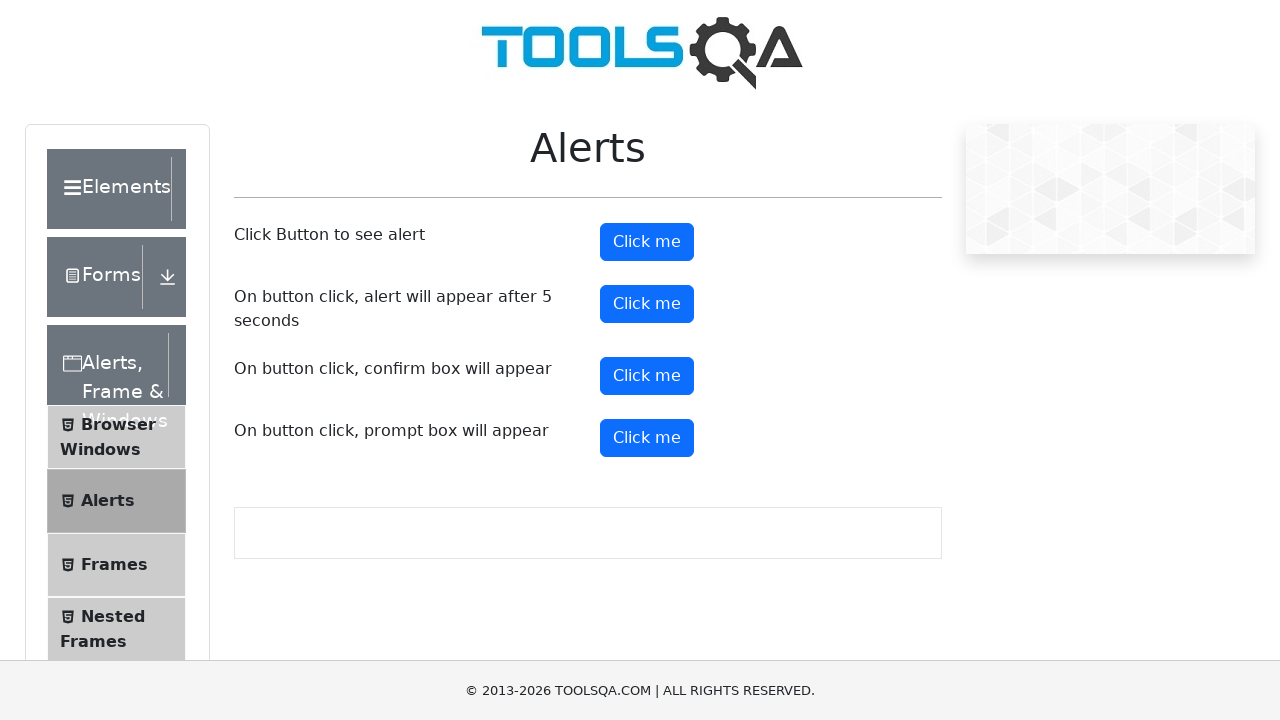

Set up dialog handler to dismiss alerts
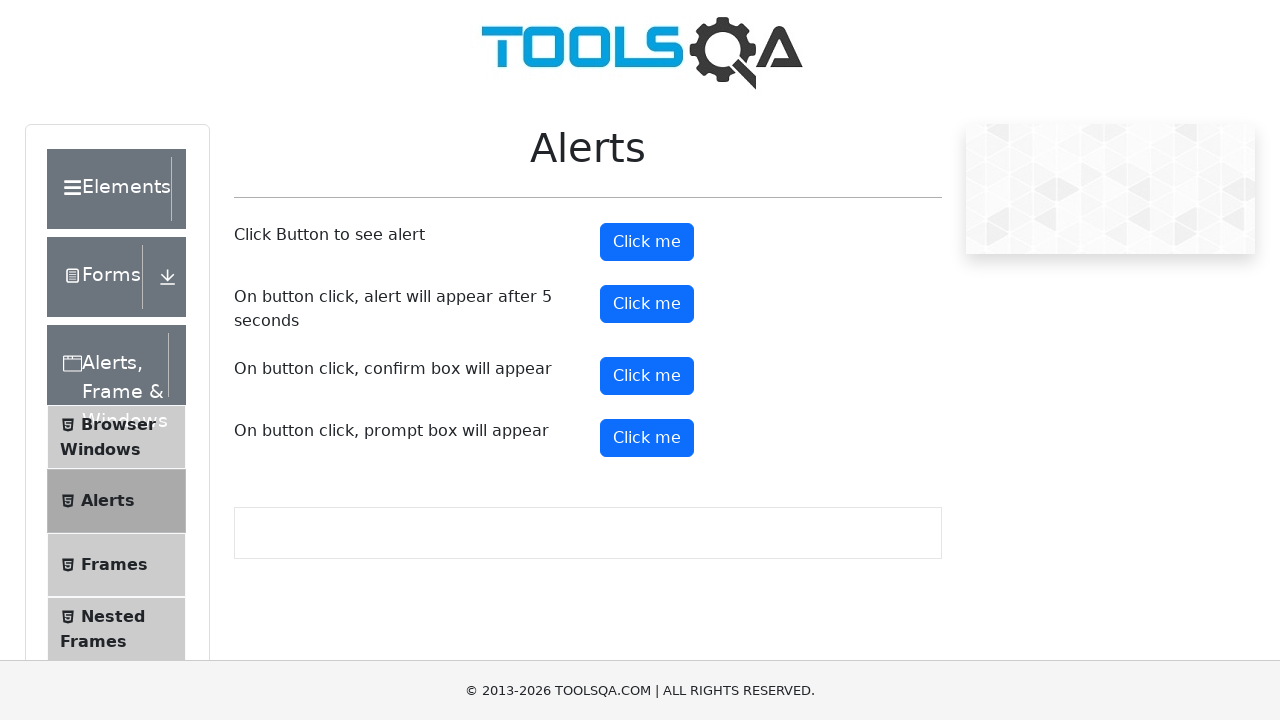

Clicked the confirm button to trigger alert dialog at (647, 376) on #confirmButton
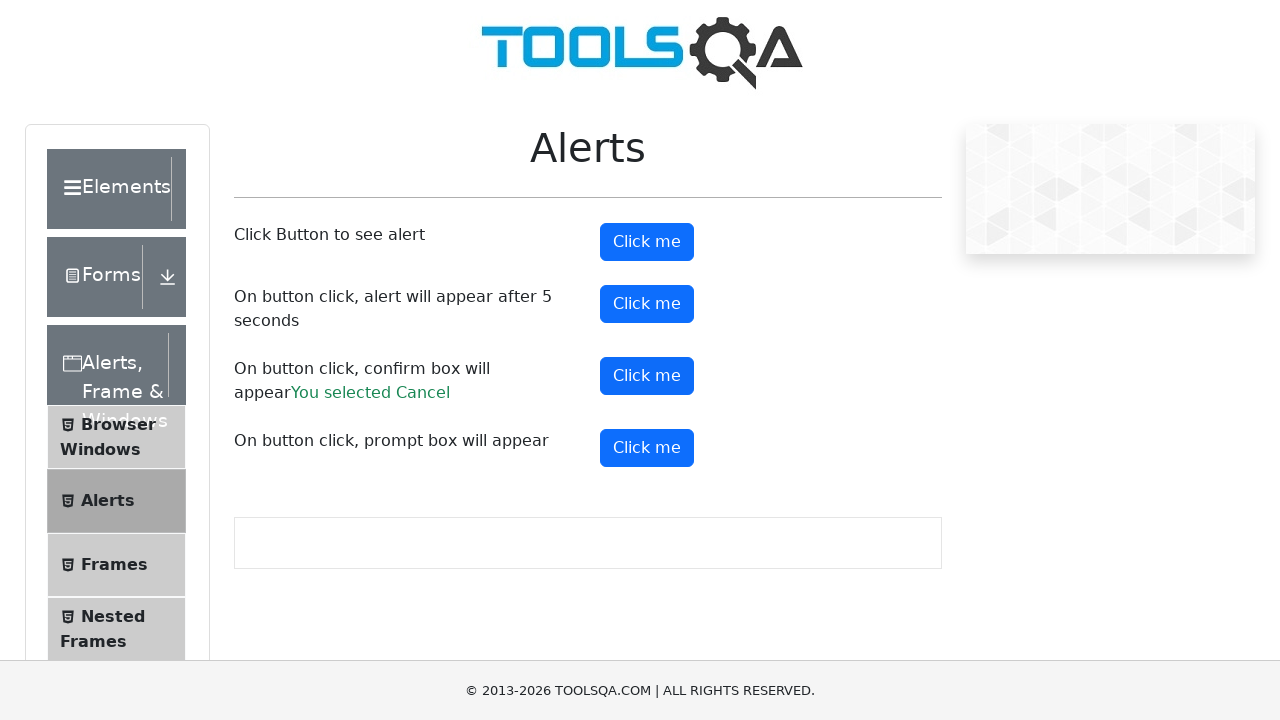

Waited for dialog interaction to complete
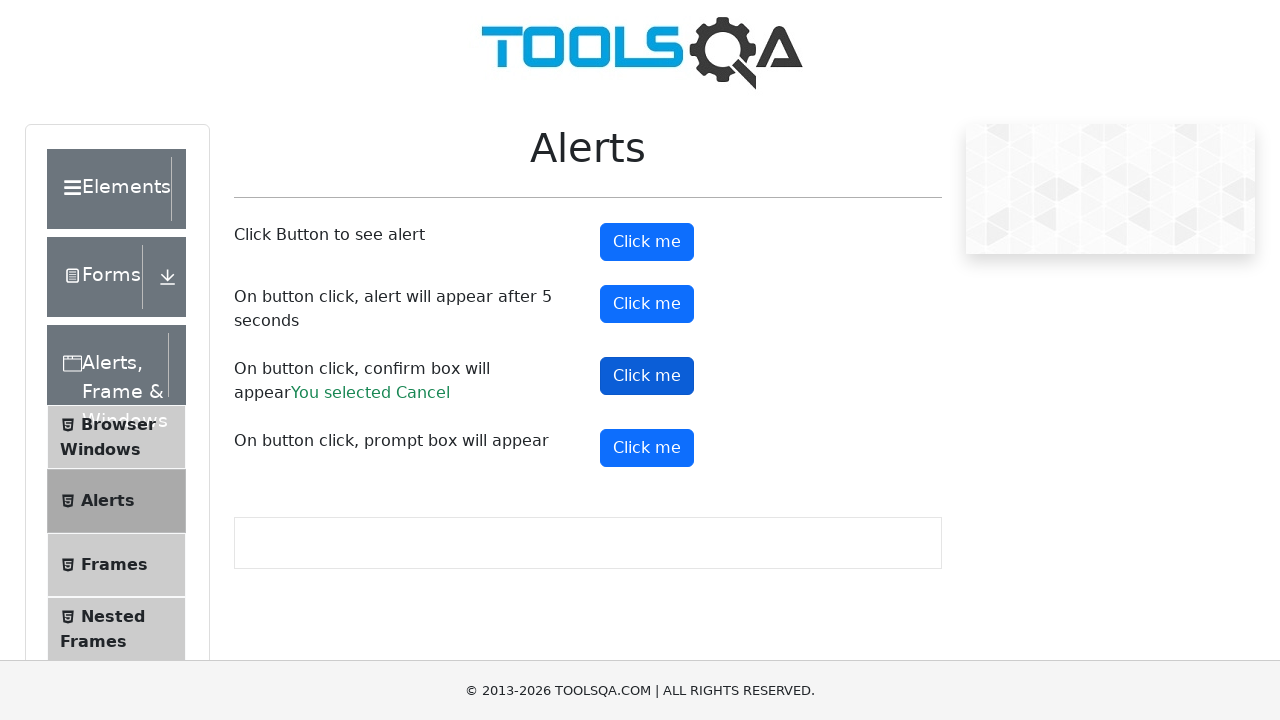

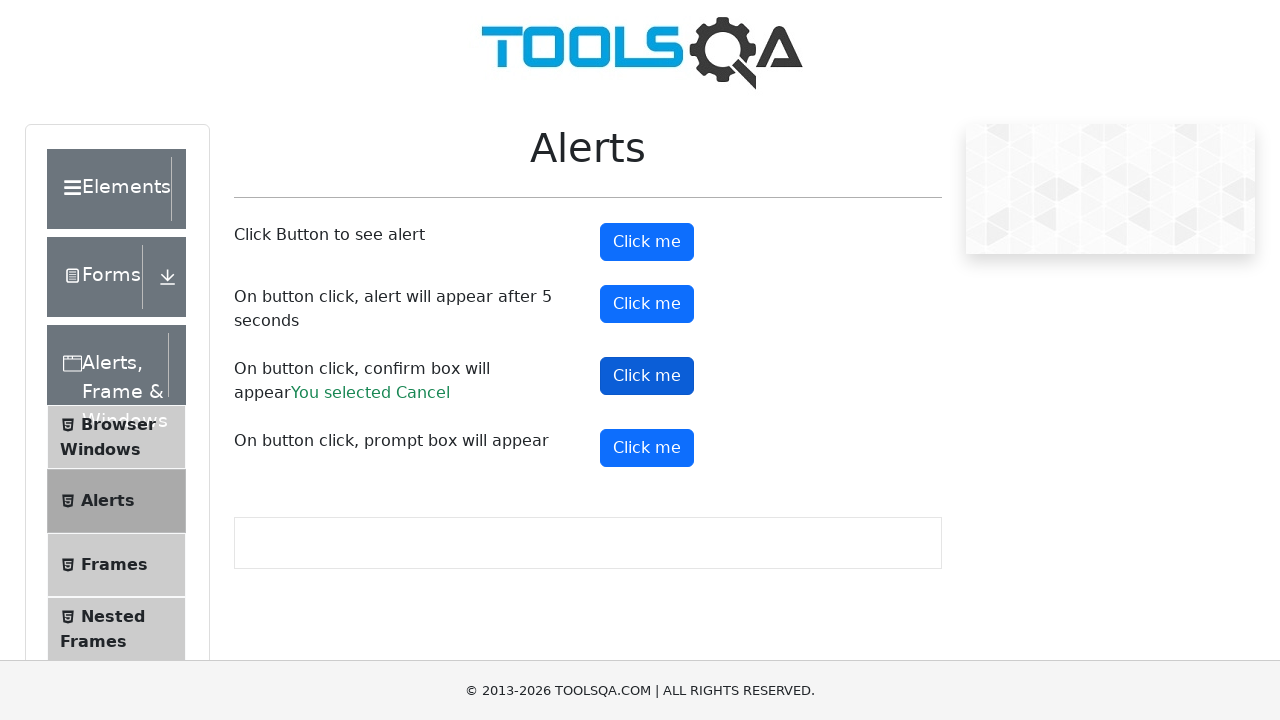